Navigates to a page, clicks a link identified by a mathematically computed text value, then fills out a form with personal information (name, last name, city, country) and submits it.

Starting URL: http://suninjuly.github.io/find_link_text

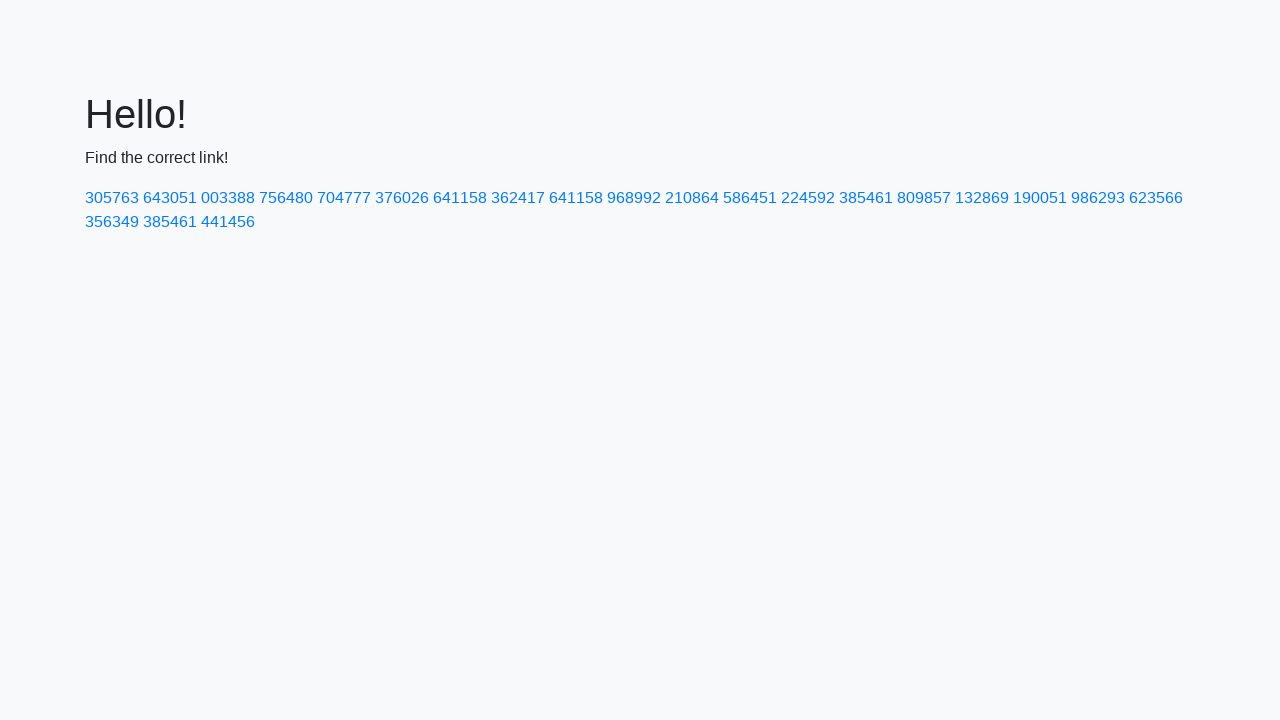

Clicked link with mathematically computed text value: 224592 at (808, 198) on a:text-is('224592')
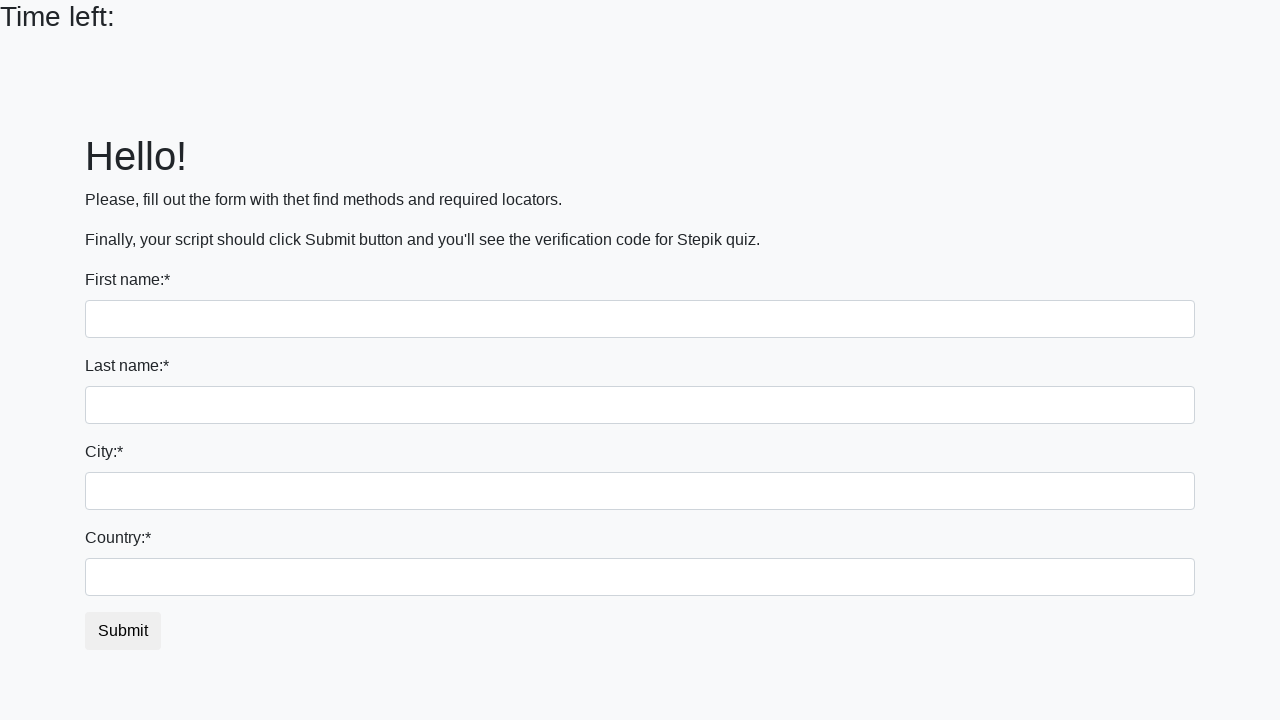

Filled first name field with 'Ivan' on input:first-of-type
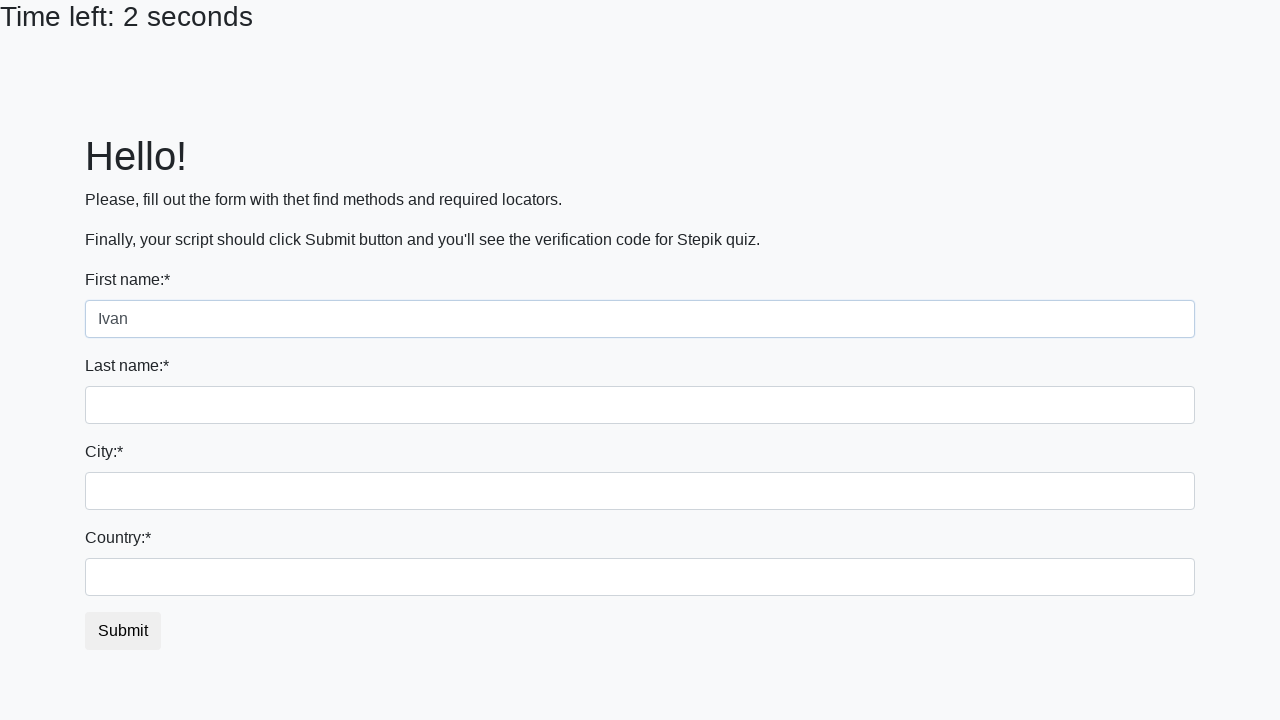

Filled last name field with 'Petrov' on input[name='last_name']
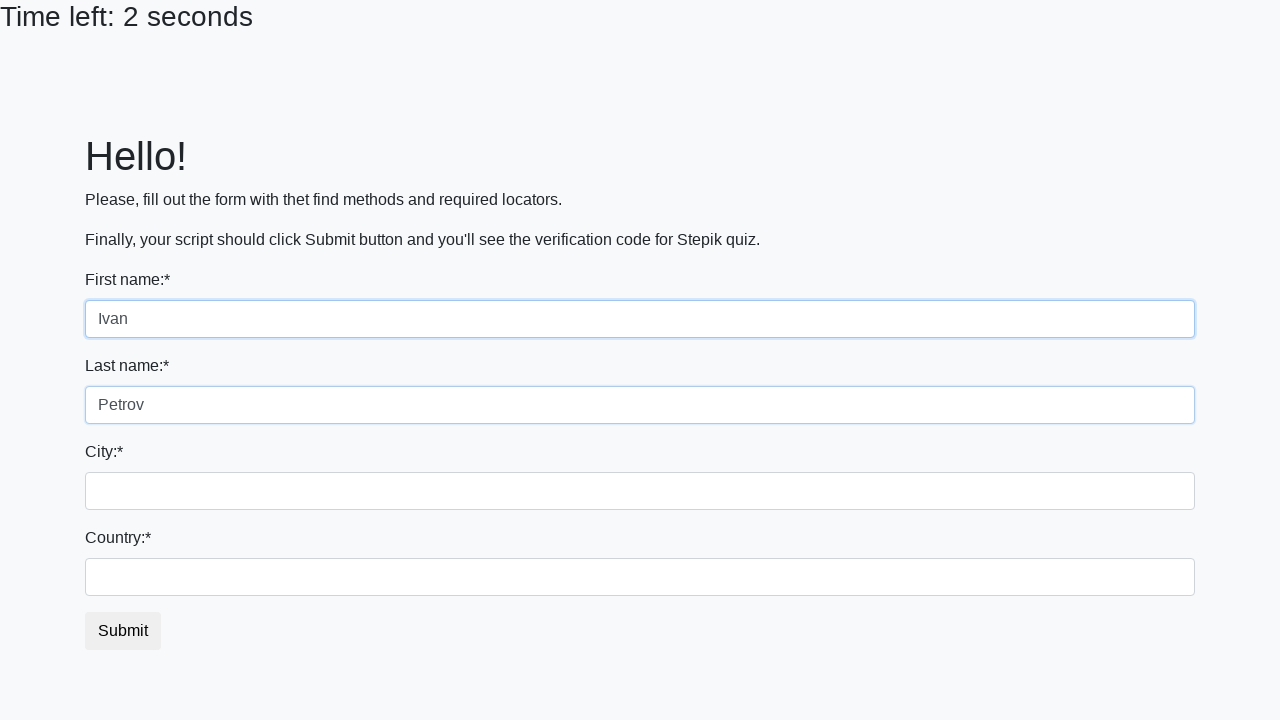

Filled city field with 'Moscow' on input.city
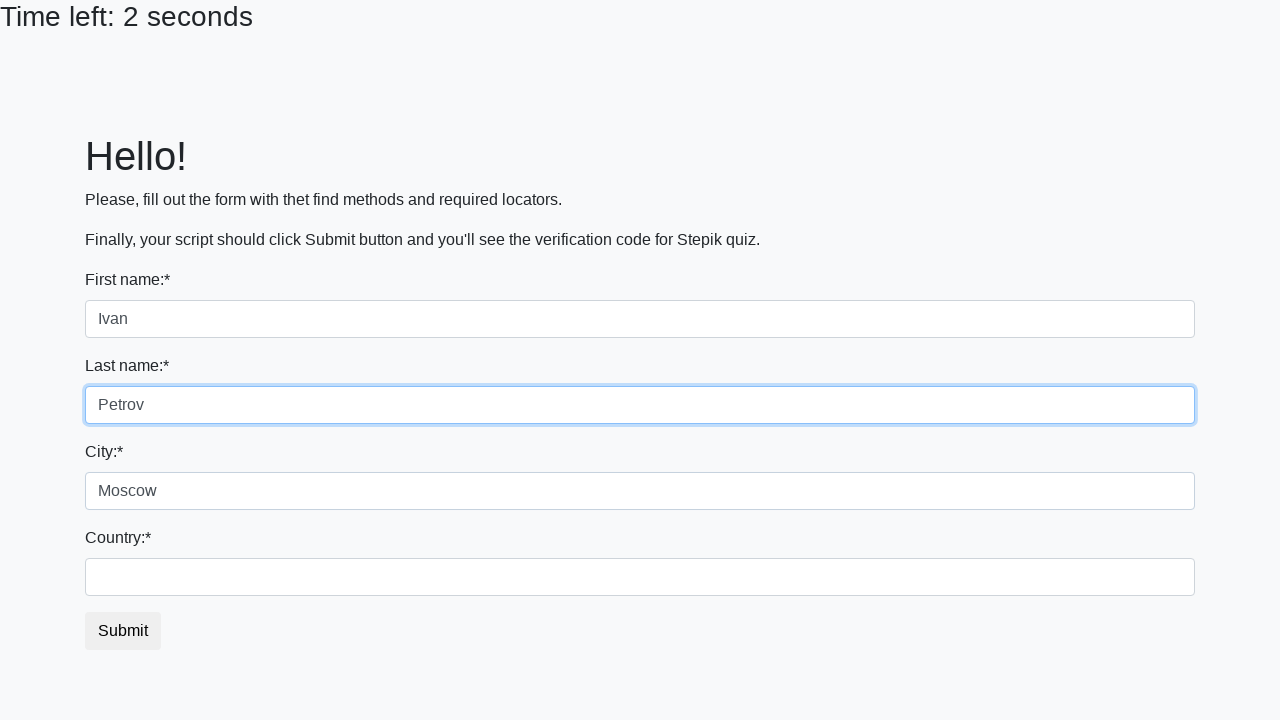

Filled country field with 'Russia' on #country
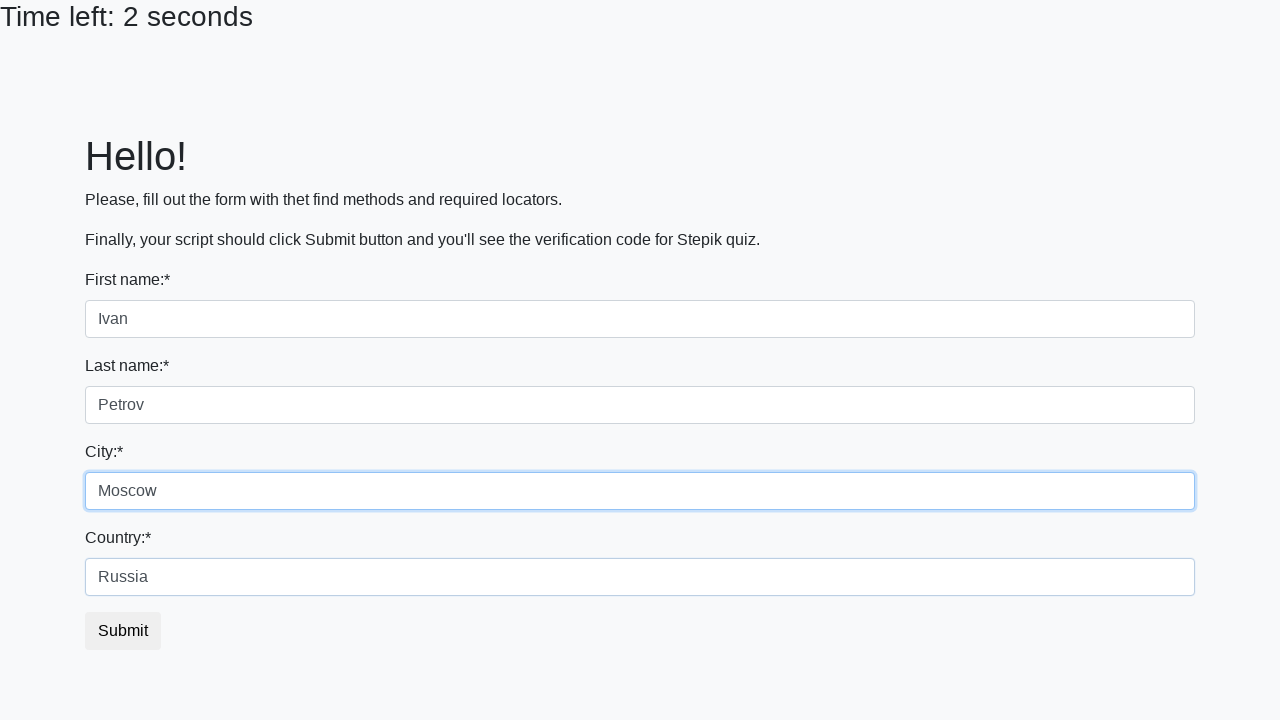

Clicked submit button to submit the form at (123, 631) on button.btn
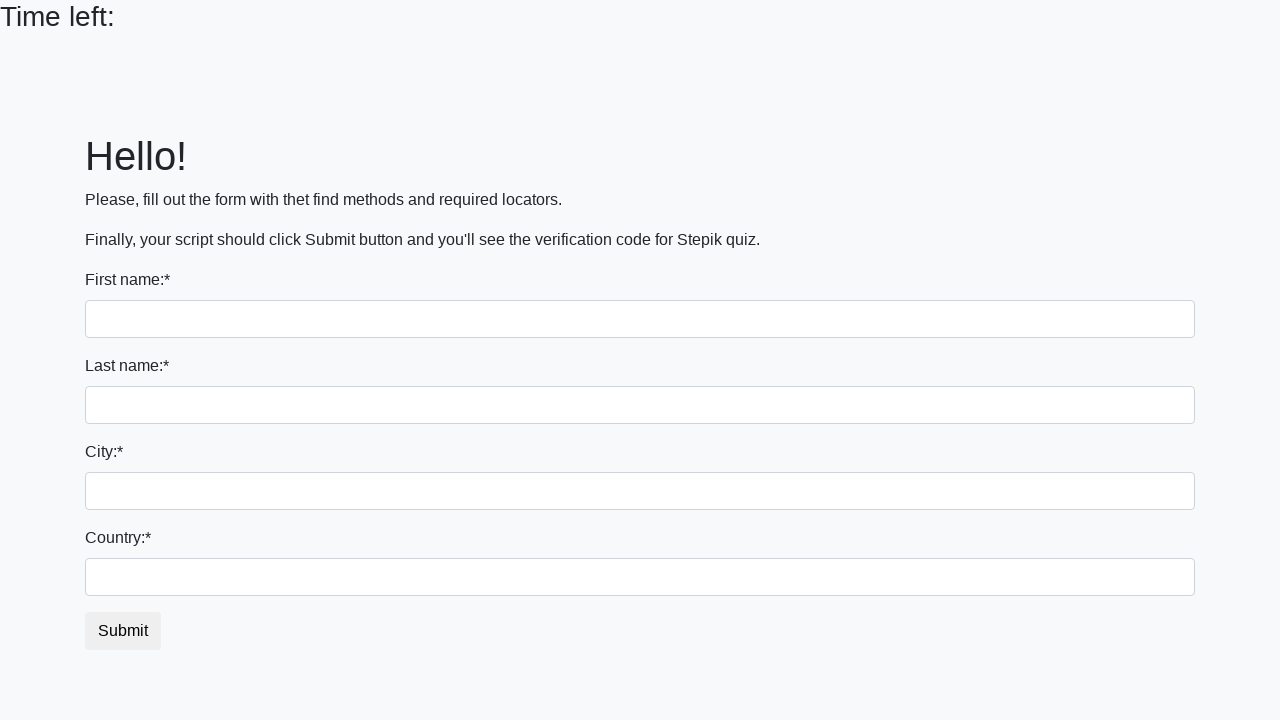

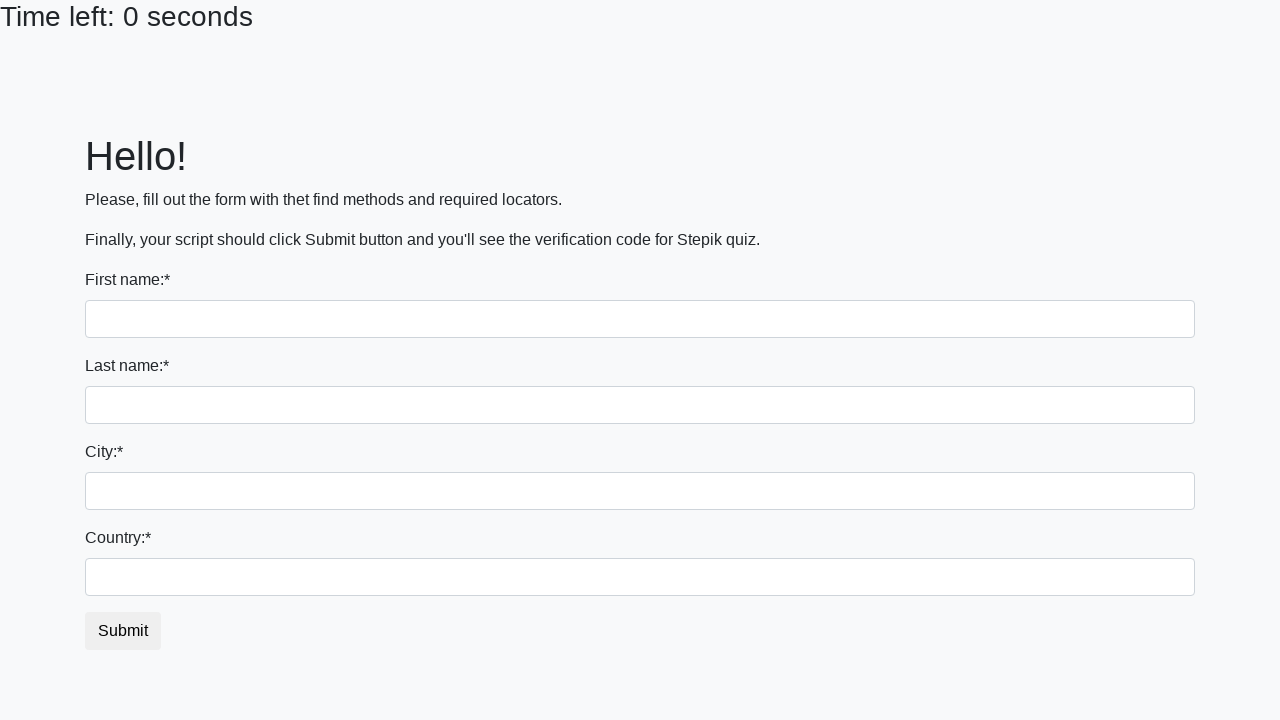